Tests JavaScript prompt alert functionality by clicking a button to trigger a prompt, entering a name in the alert input, accepting the alert, and verifying the entered name appears in the result message.

Starting URL: https://testcenter.techproeducation.com/index.php?page=javascript-alerts

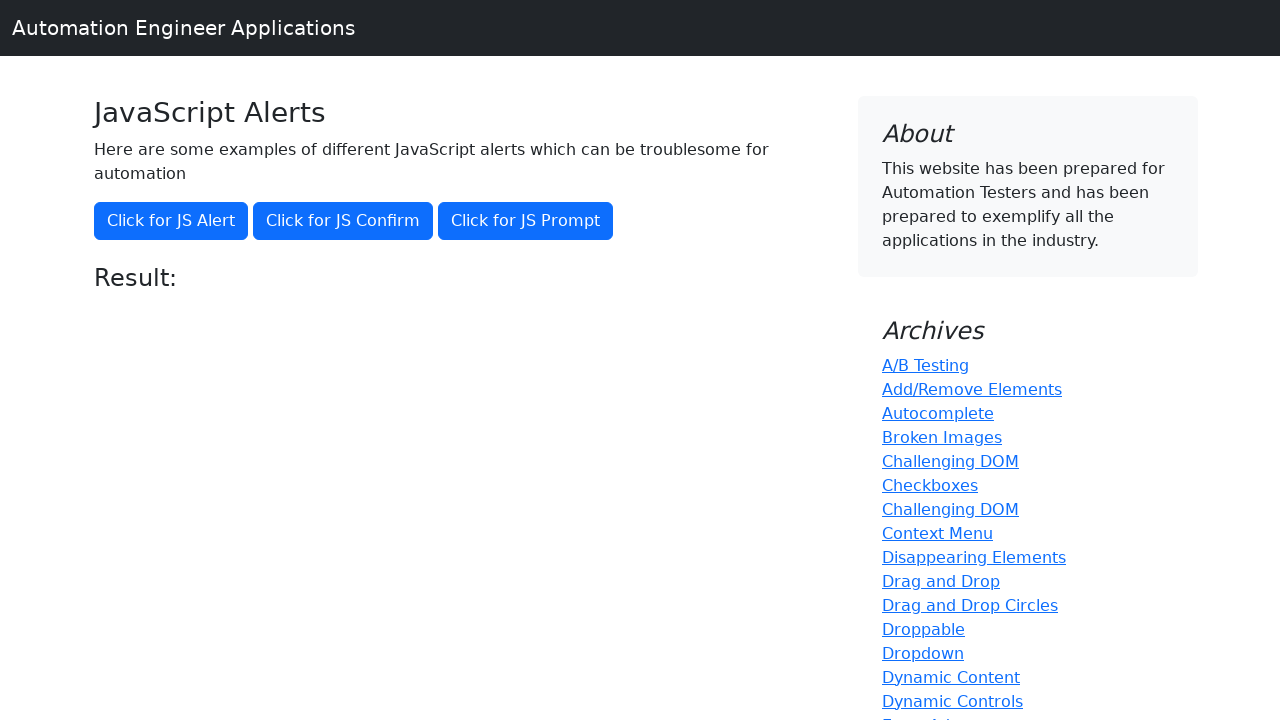

Set up dialog handler to accept prompt with 'Berat'
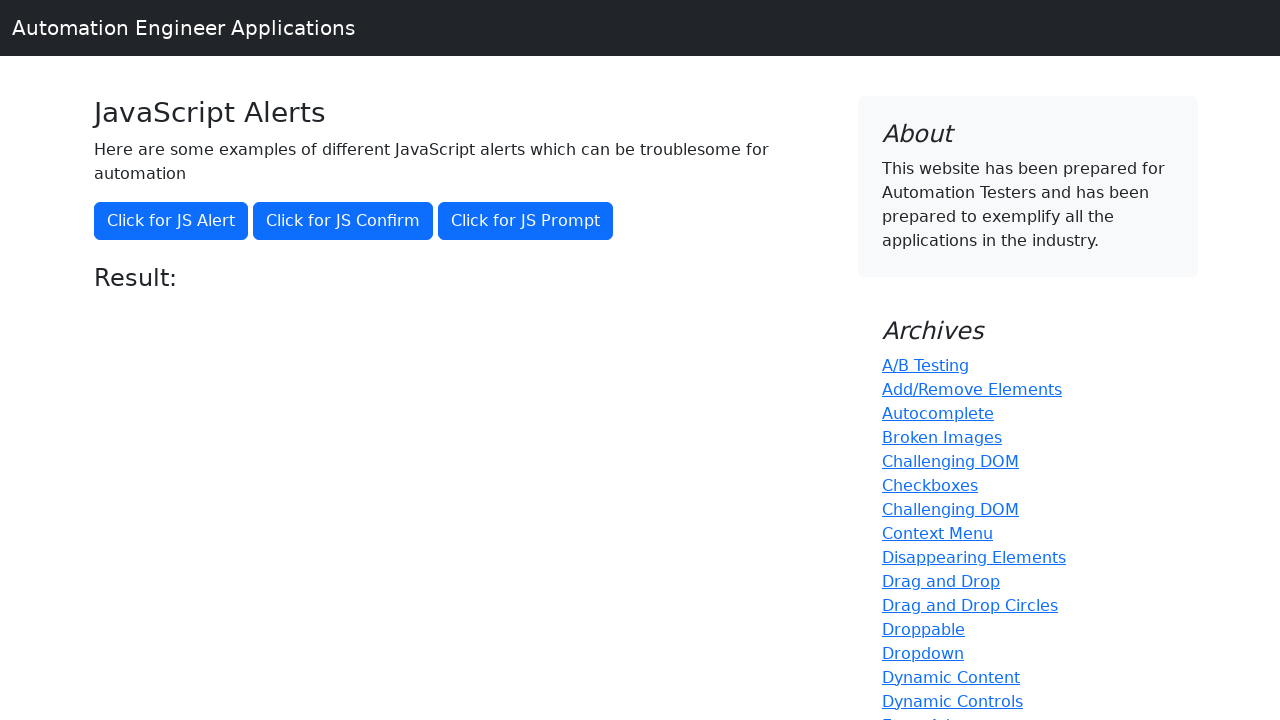

Clicked button to trigger JavaScript prompt alert at (526, 221) on xpath=//*[@onclick='jsPrompt()']
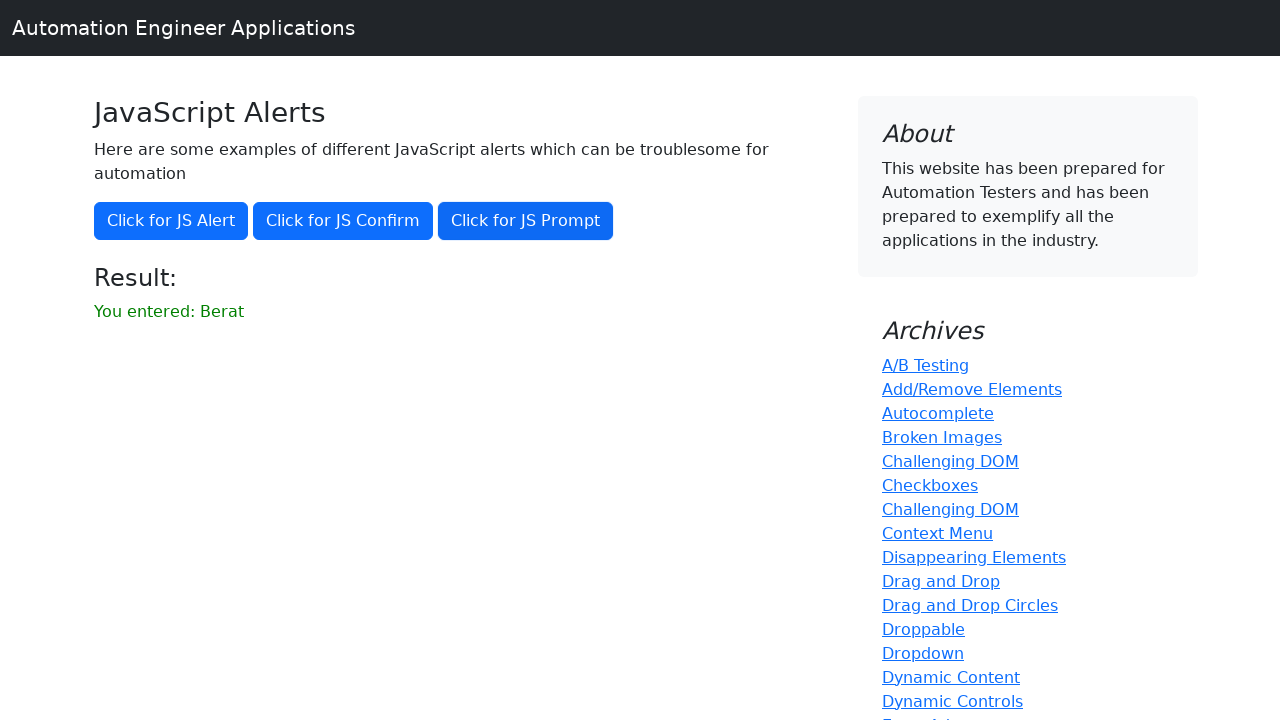

Result element loaded after prompt was accepted
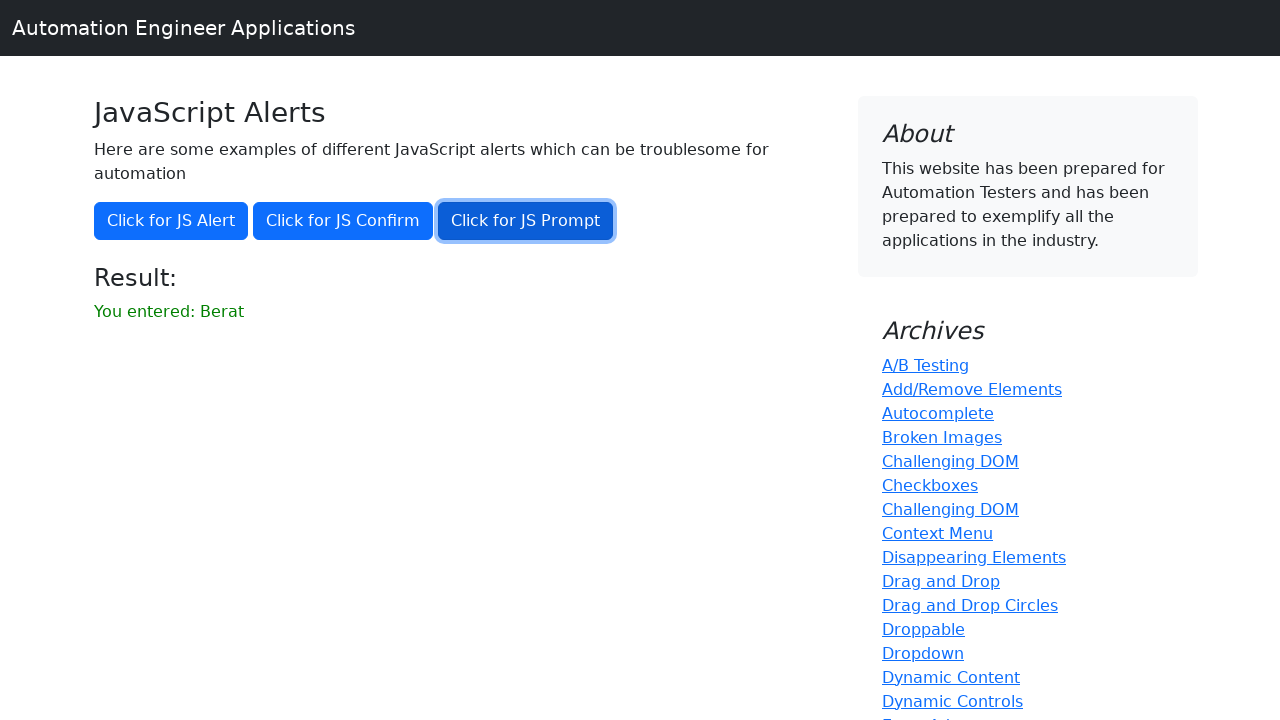

Retrieved result text from result element
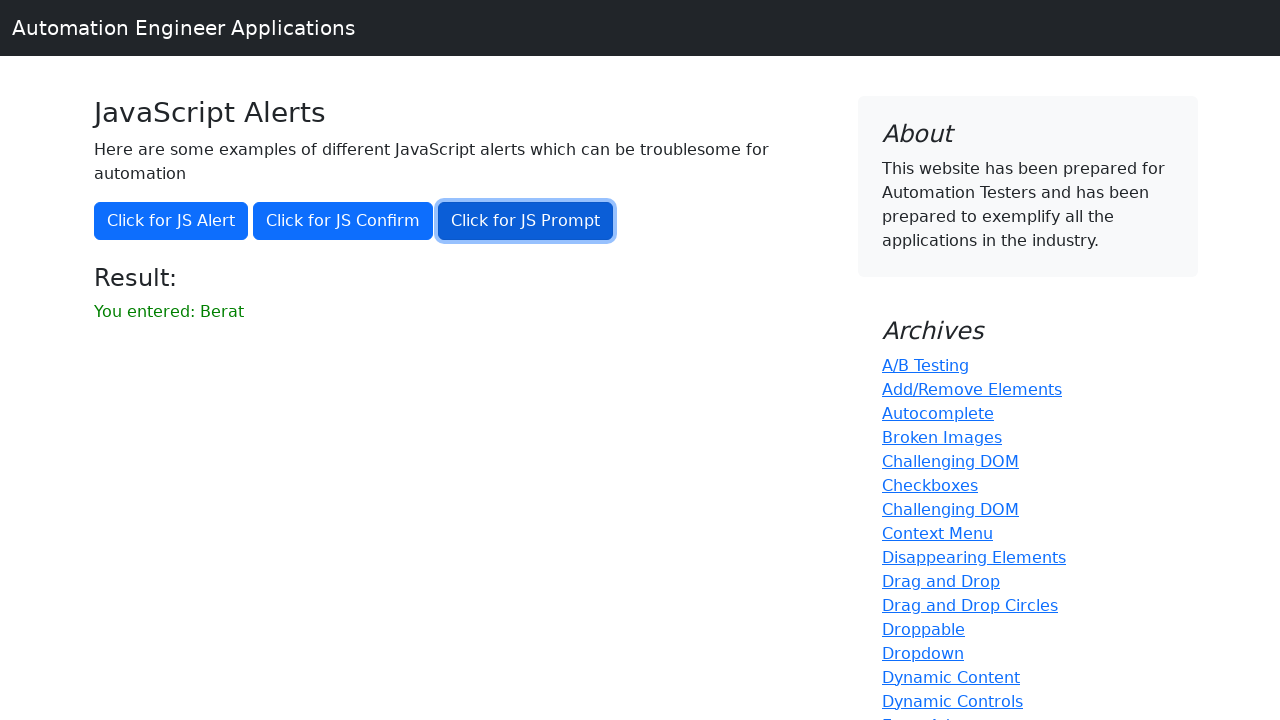

Verified that 'Berat' appears in the result message
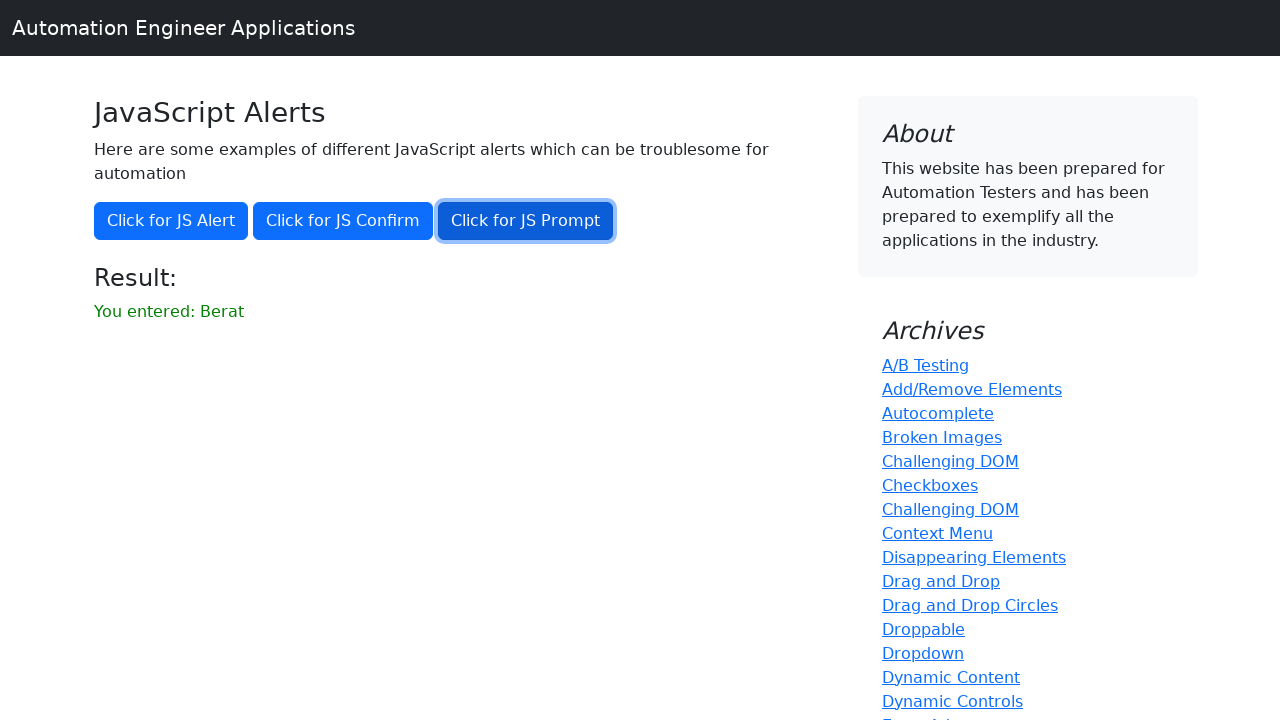

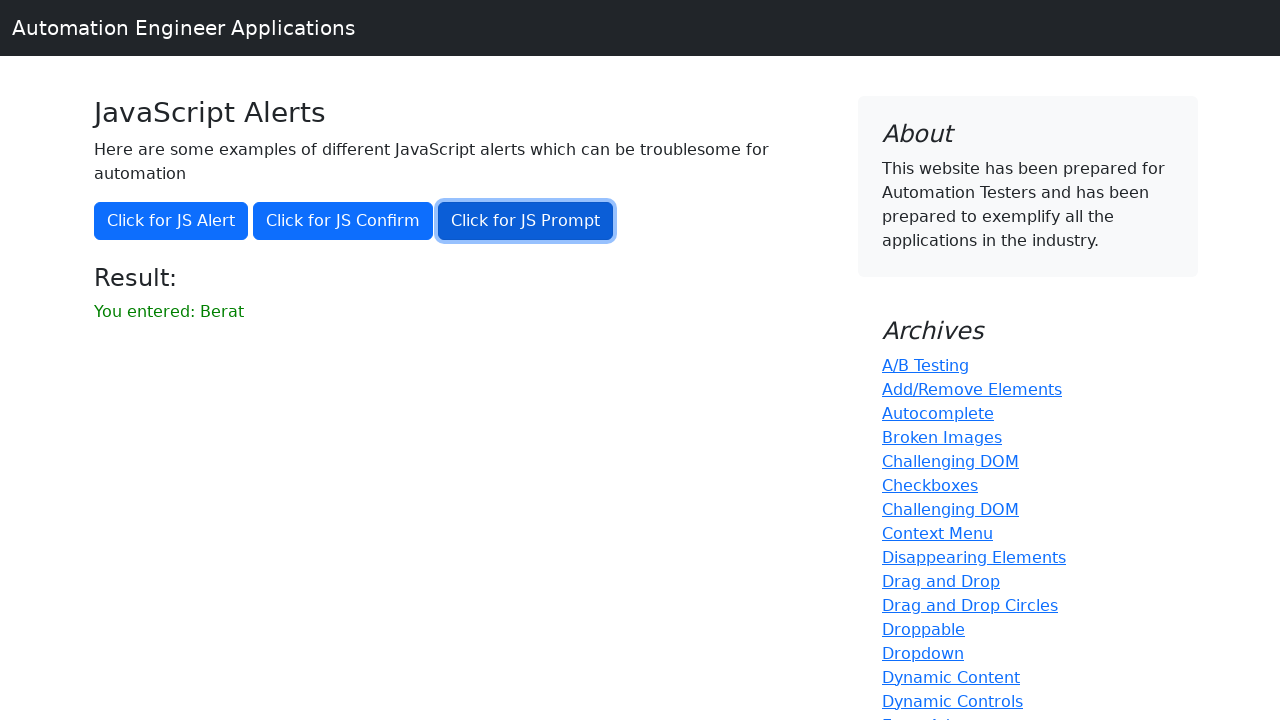